Tests the 12306 railway ticket query functionality by entering departure station, arrival station, and travel date, then submitting the query to check ticket availability.

Starting URL: https://kyfw.12306.cn/otn/leftTicket/init

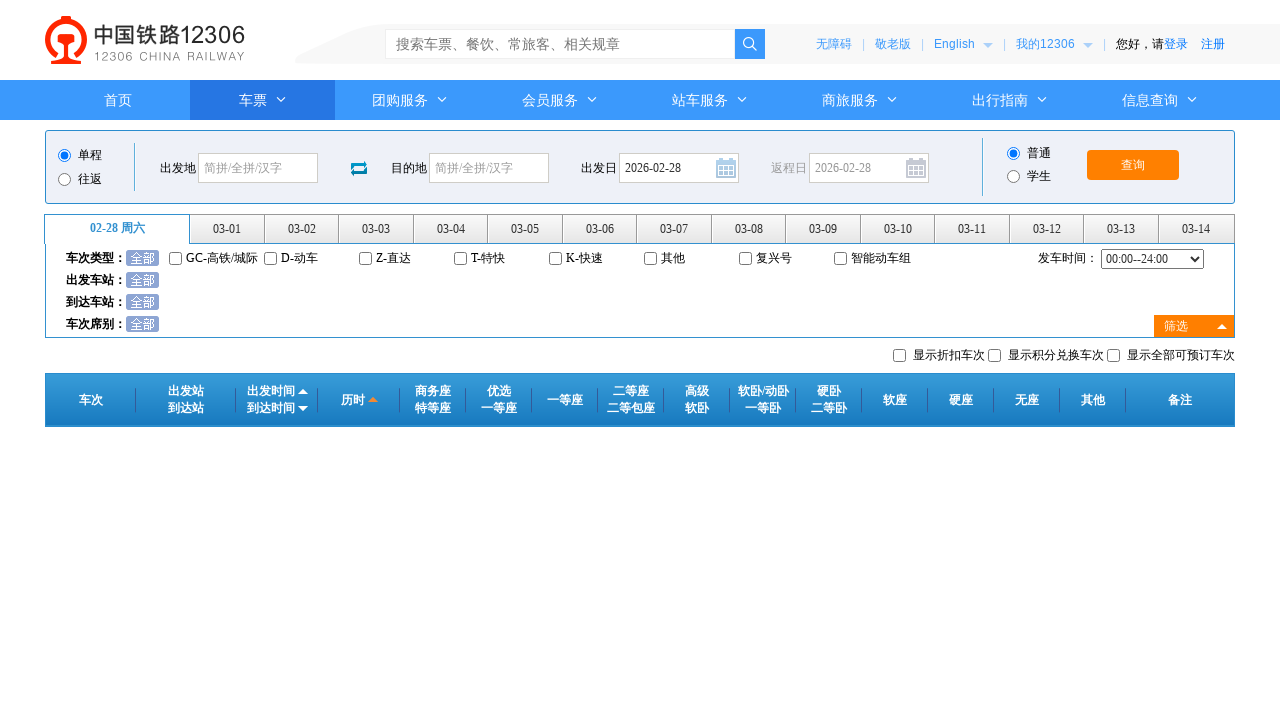

Clicked departure station field at (258, 168) on #fromStationText
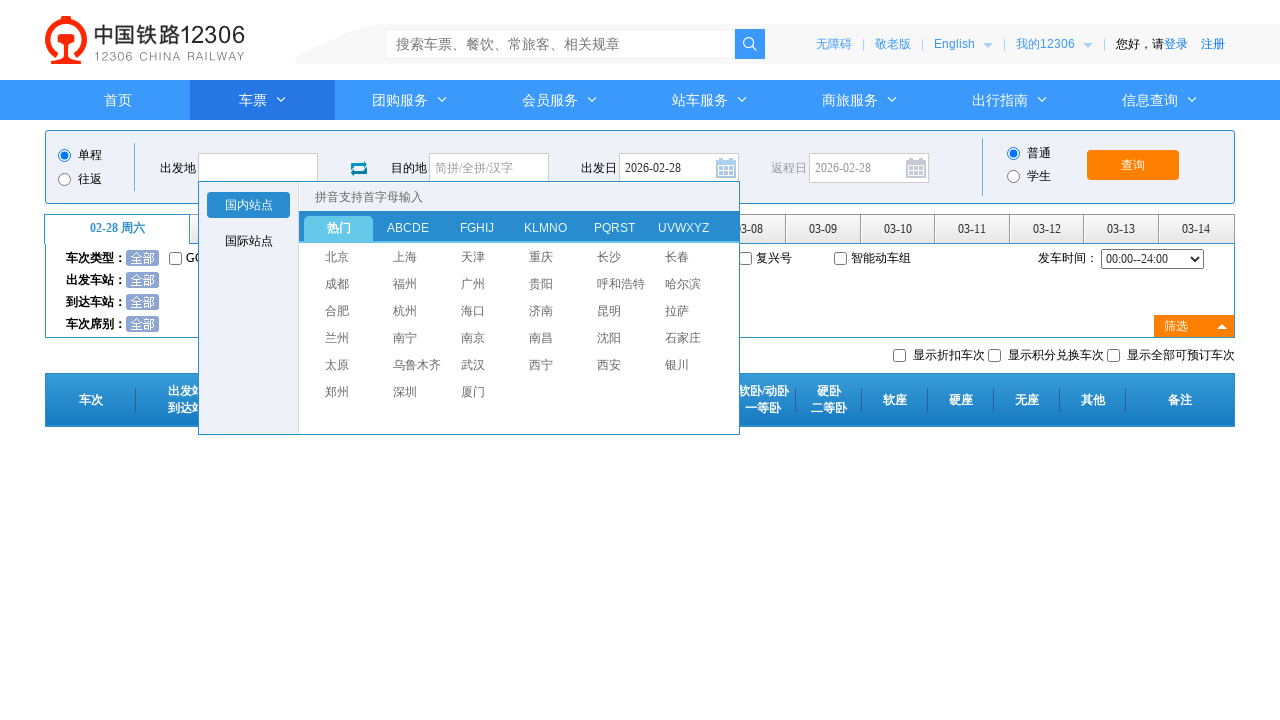

Filled departure station with '北京' (Beijing) on #fromStationText
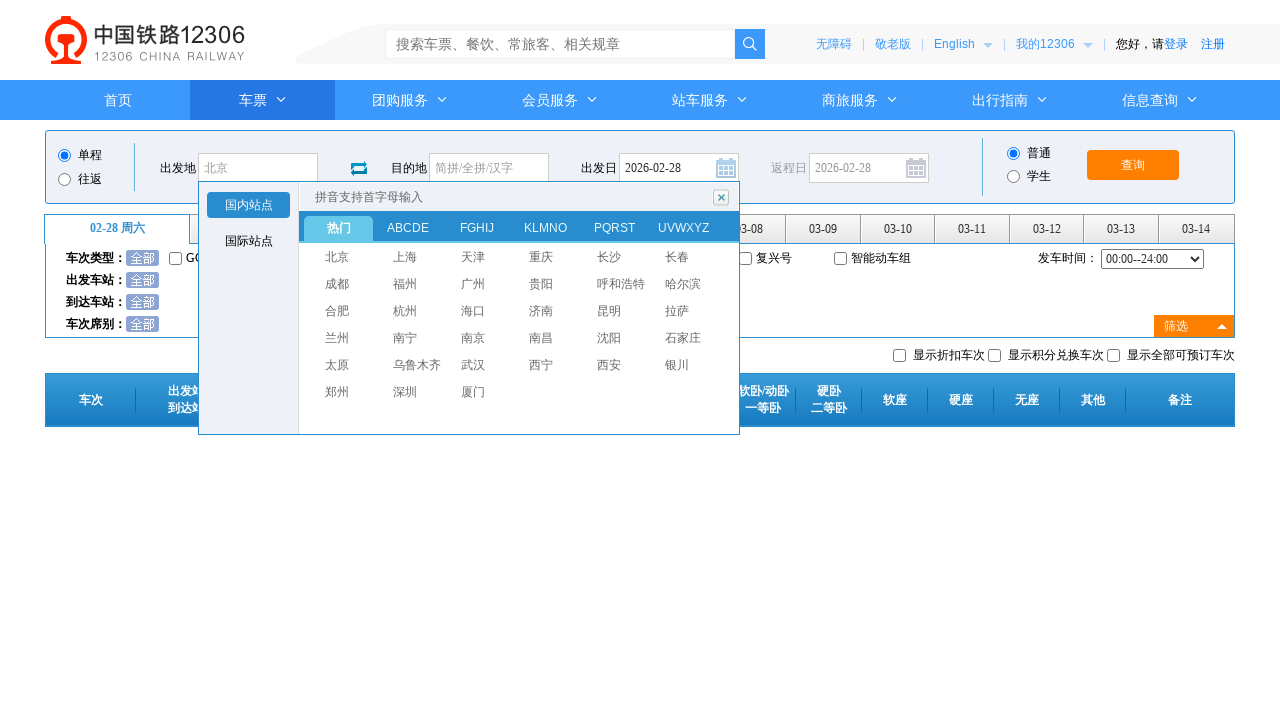

Pressed Enter to confirm departure station
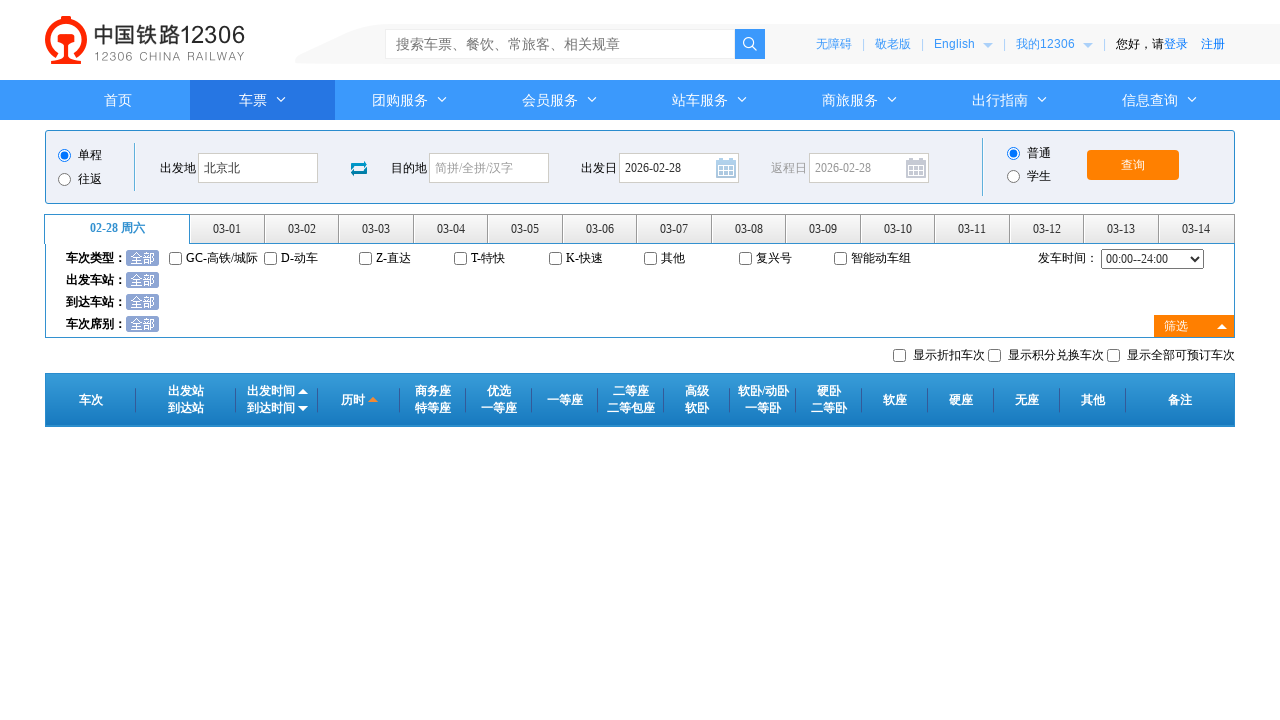

Clicked arrival station field at (489, 168) on #toStationText
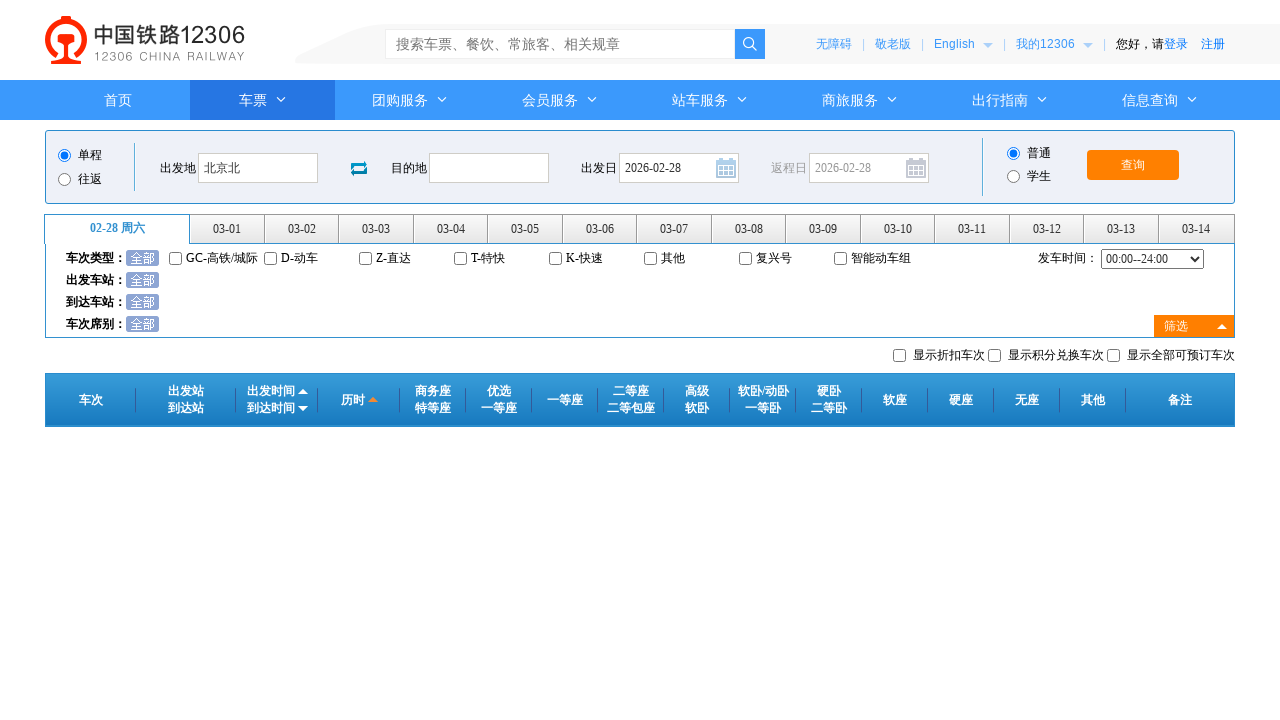

Filled arrival station with '上海' (Shanghai) on #toStationText
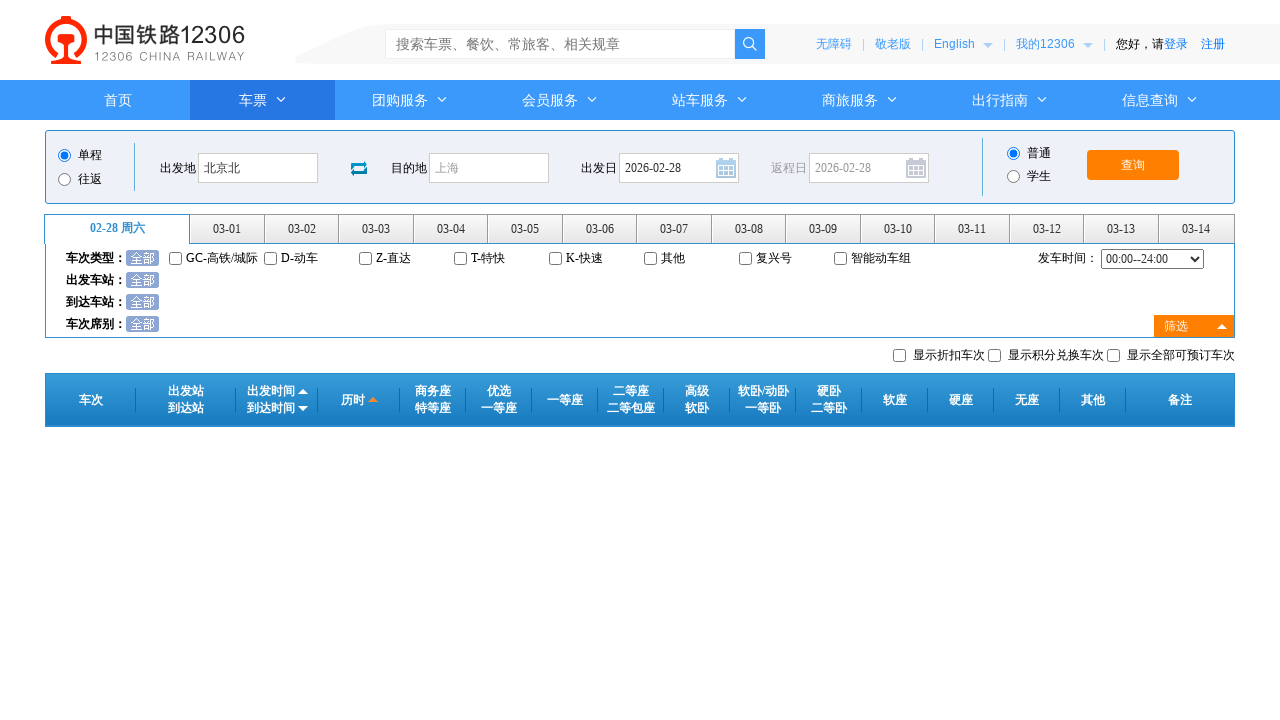

Pressed Enter to confirm arrival station
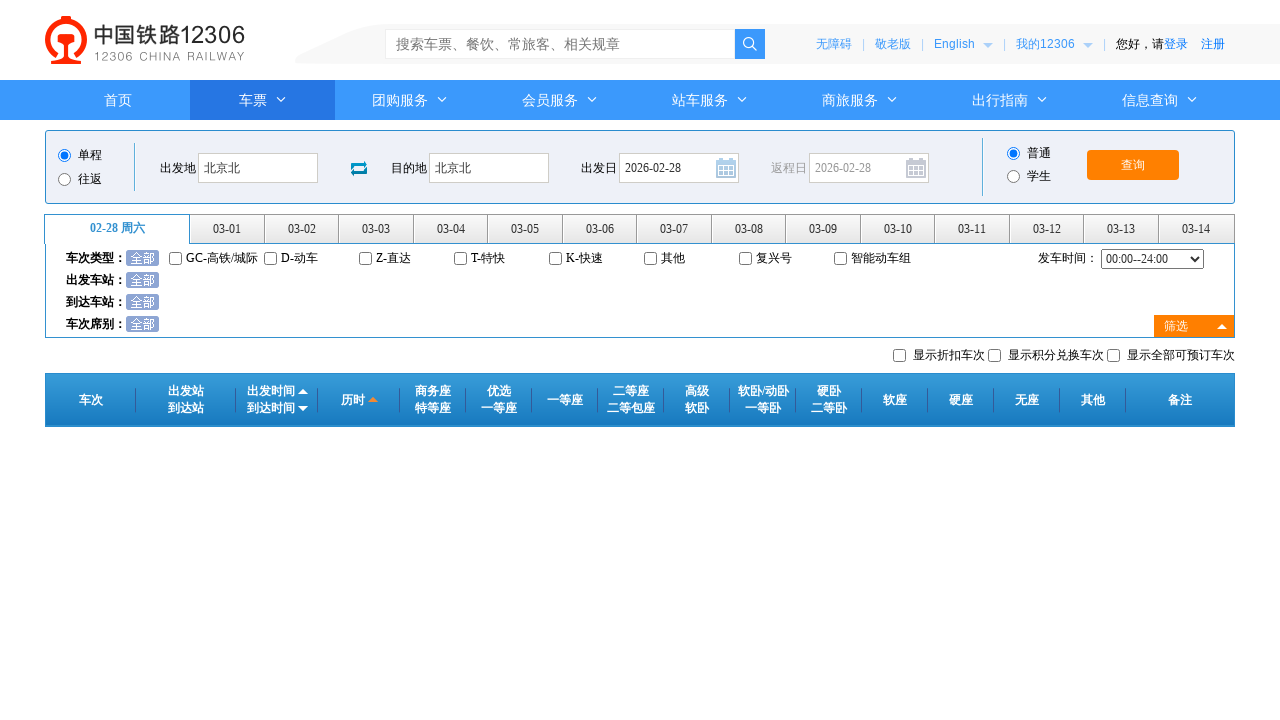

Removed readonly attribute from date field
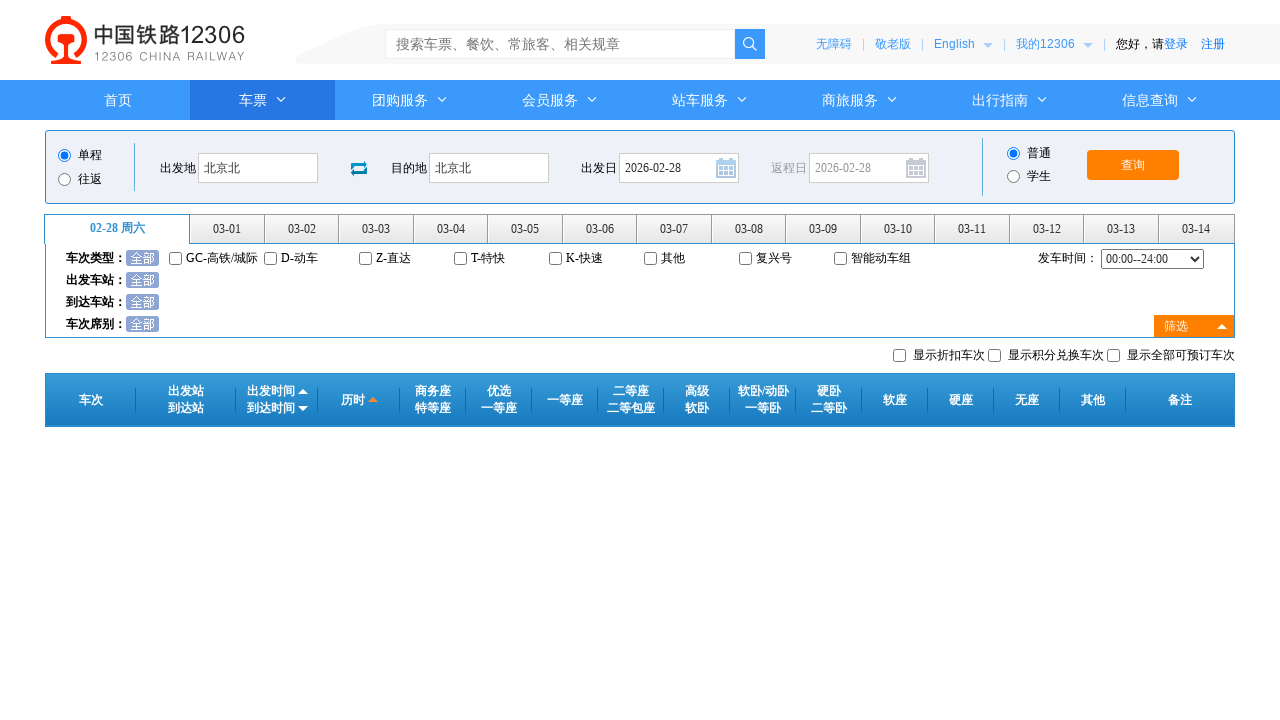

Filled travel date with '2024-06-15' on #train_date
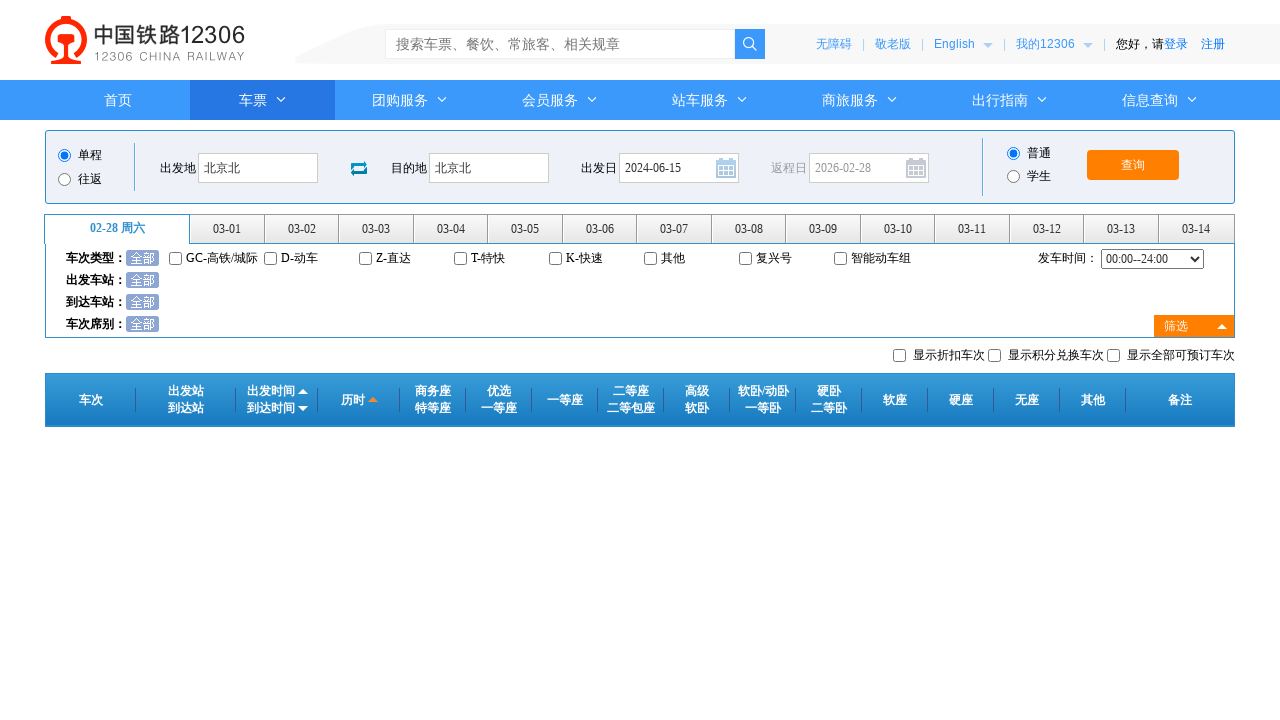

Clicked on travel date field to confirm at (679, 168) on #train_date
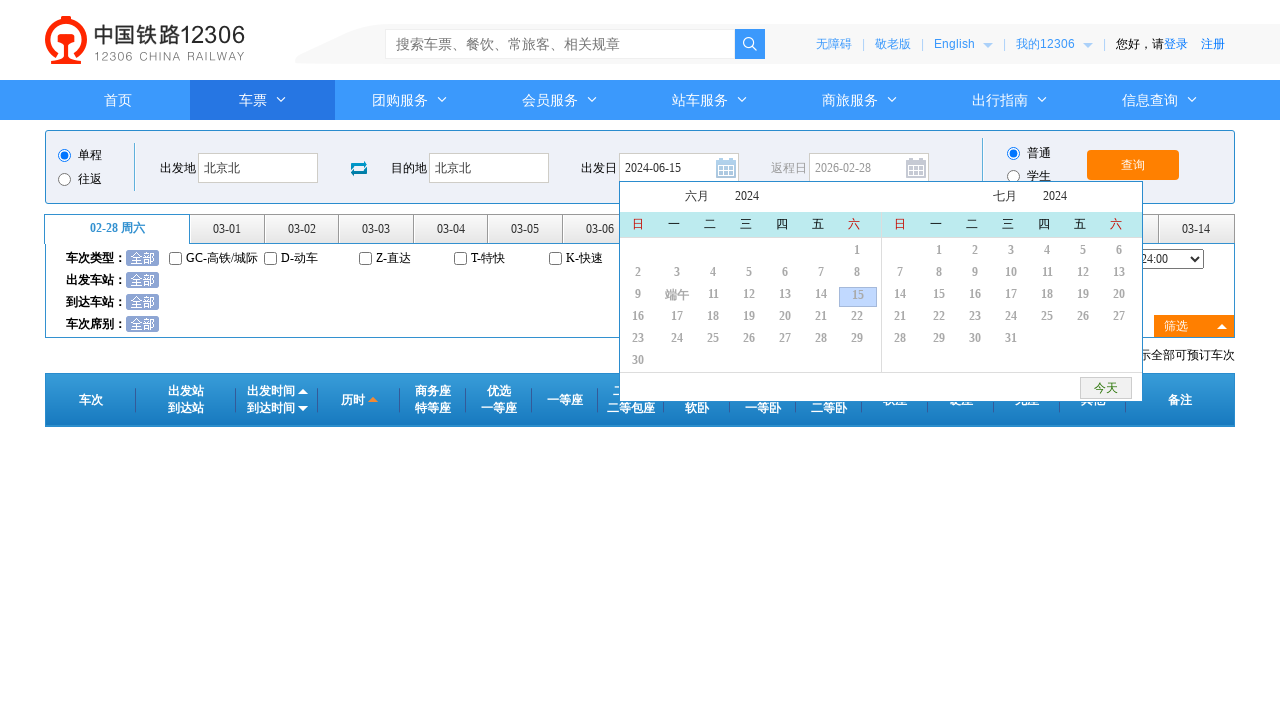

Clicked query button to search for tickets at (1133, 165) on #query_ticket
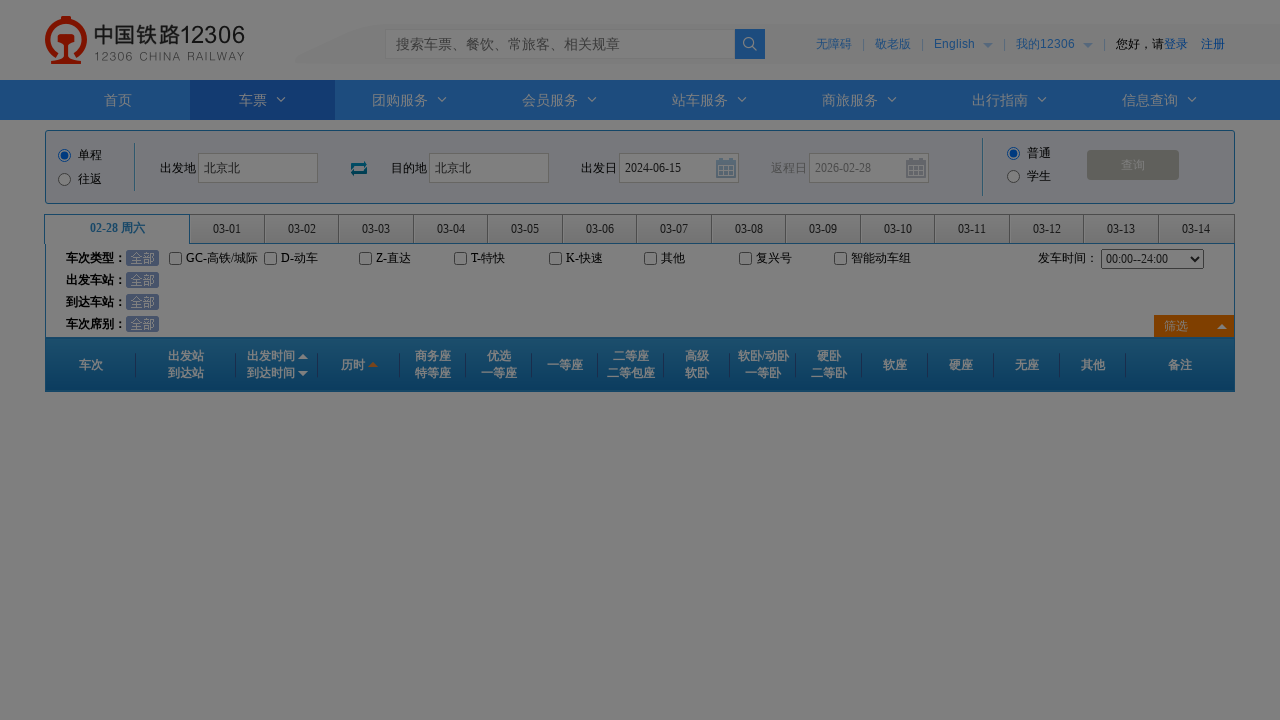

Waited 2000ms for ticket search results to load
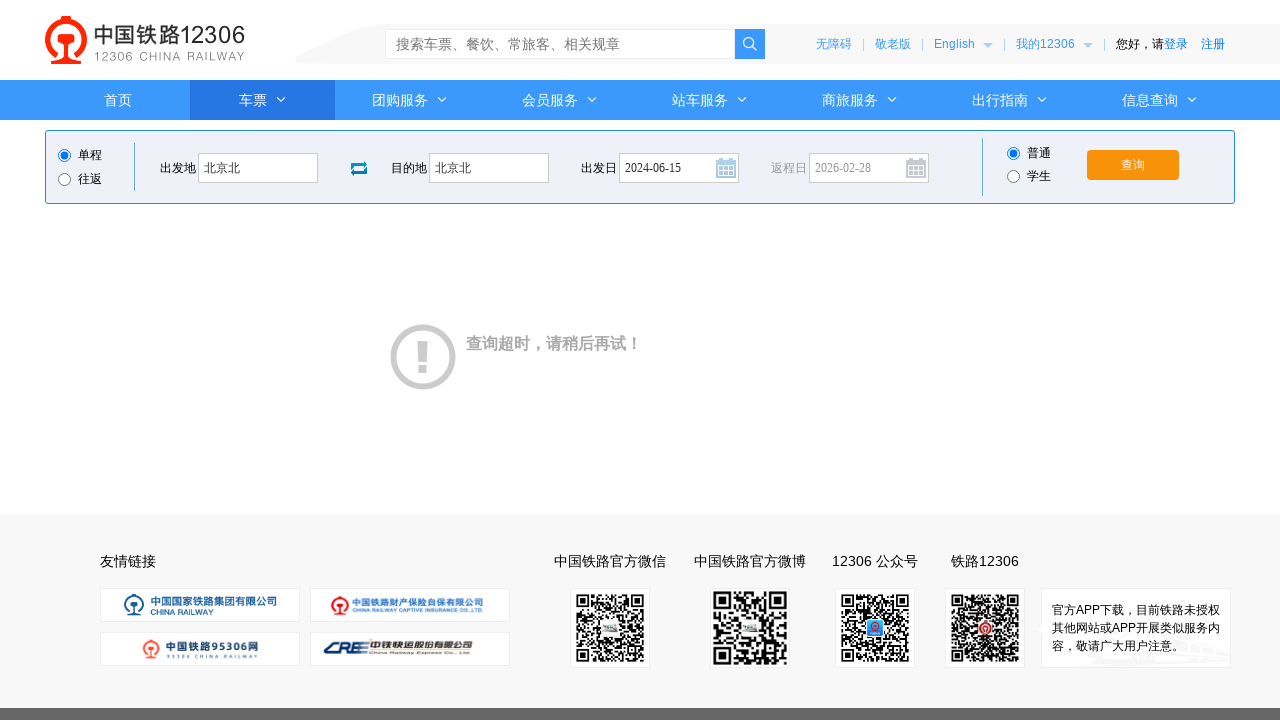

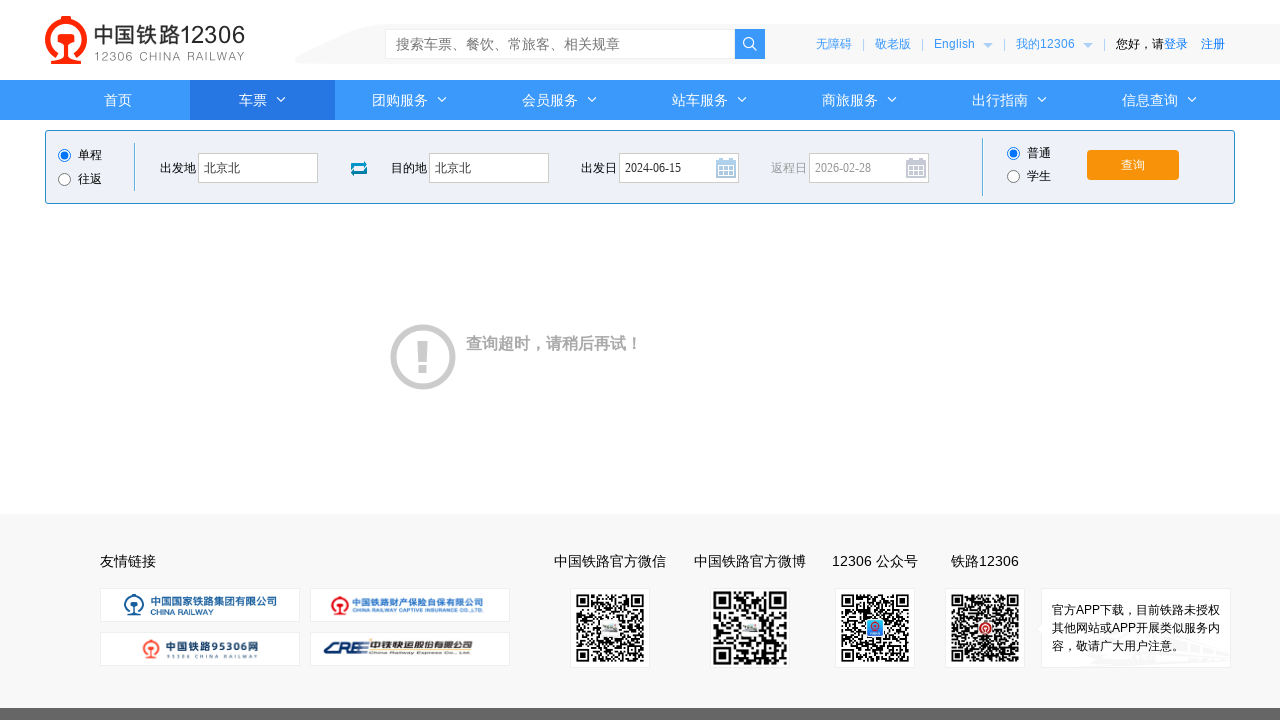